Tests that whitespace is trimmed from edited todo text

Starting URL: https://demo.playwright.dev/todomvc

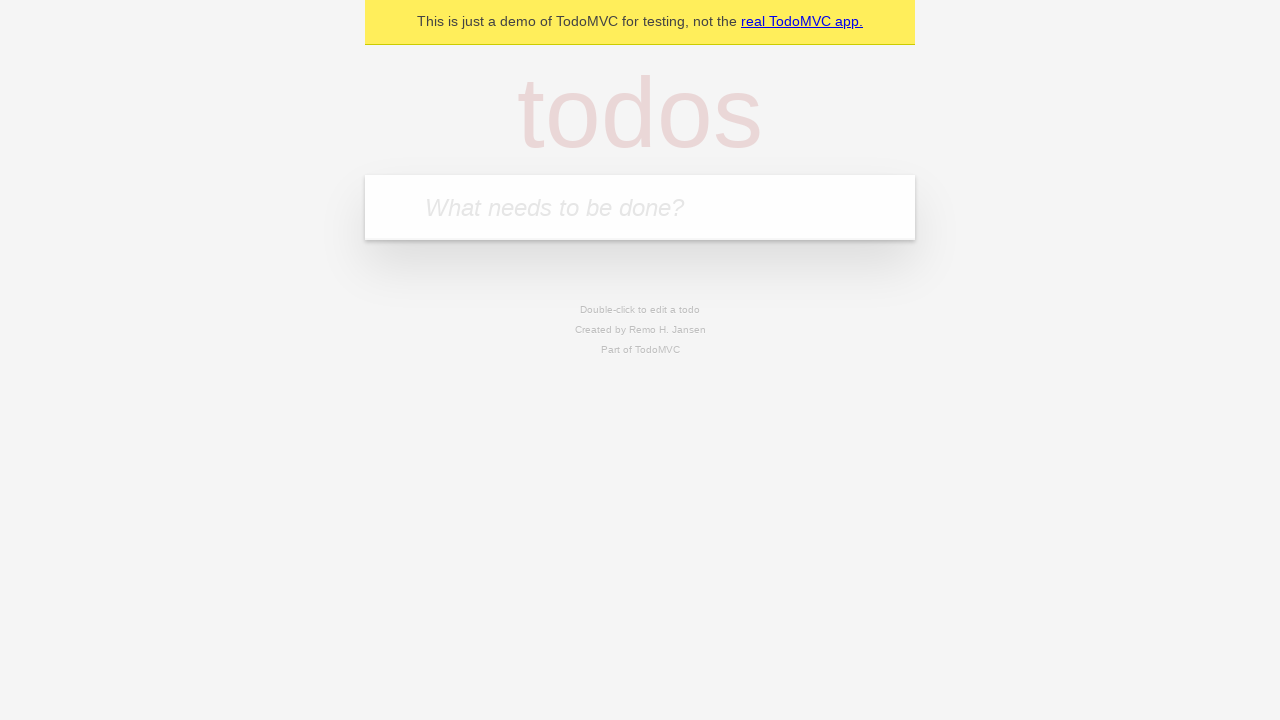

Filled new todo input with 'buy some cheese' on internal:attr=[placeholder="What needs to be done?"i]
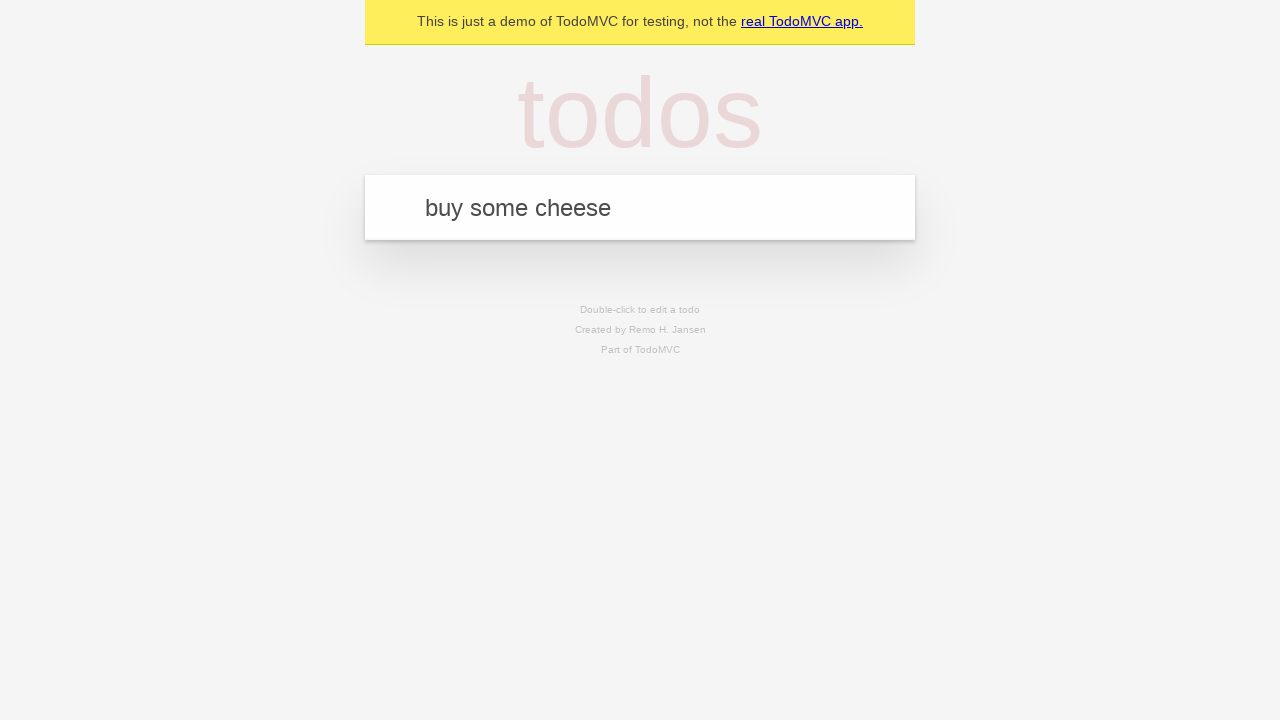

Pressed Enter to create first todo on internal:attr=[placeholder="What needs to be done?"i]
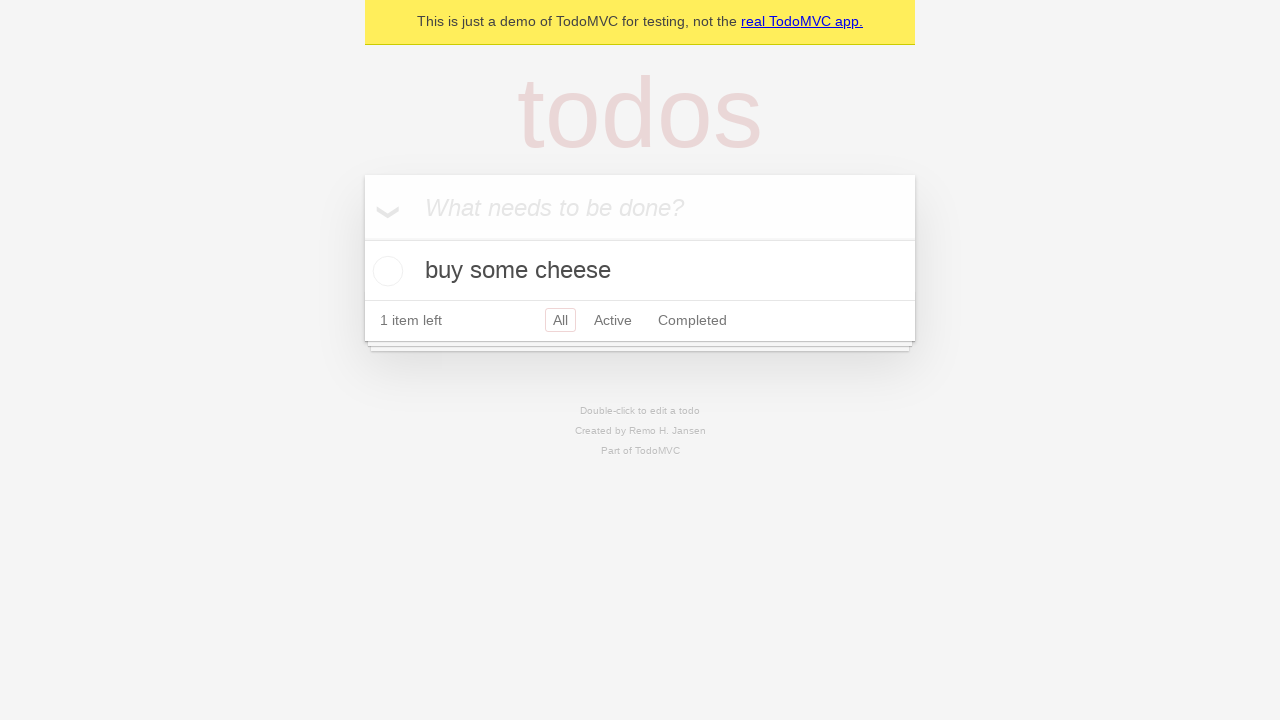

Filled new todo input with 'feed the cat' on internal:attr=[placeholder="What needs to be done?"i]
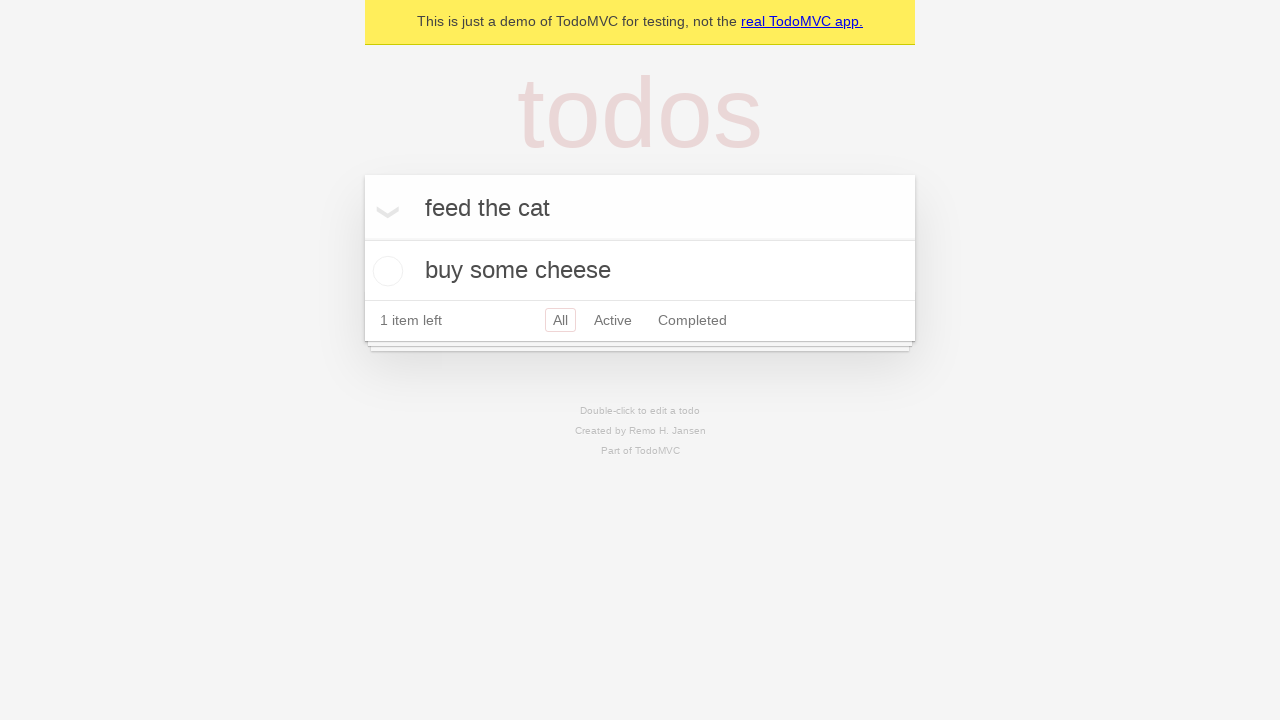

Pressed Enter to create second todo on internal:attr=[placeholder="What needs to be done?"i]
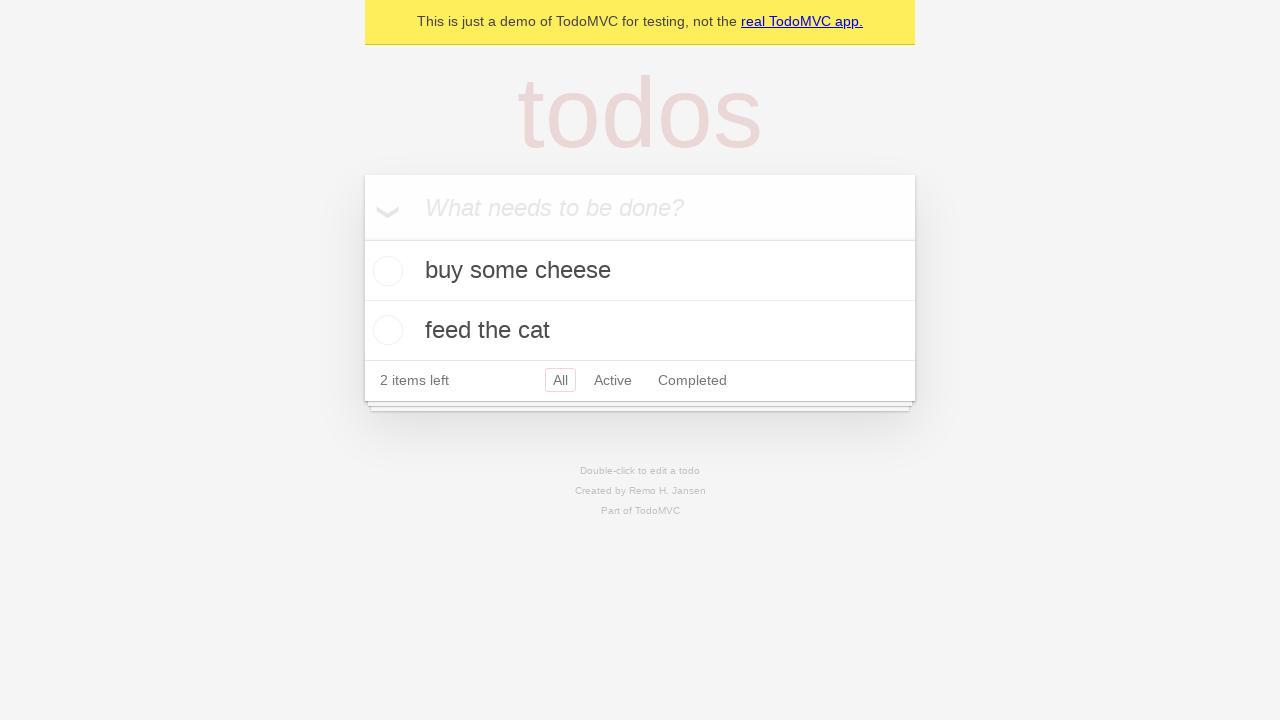

Filled new todo input with 'book a doctors appointment' on internal:attr=[placeholder="What needs to be done?"i]
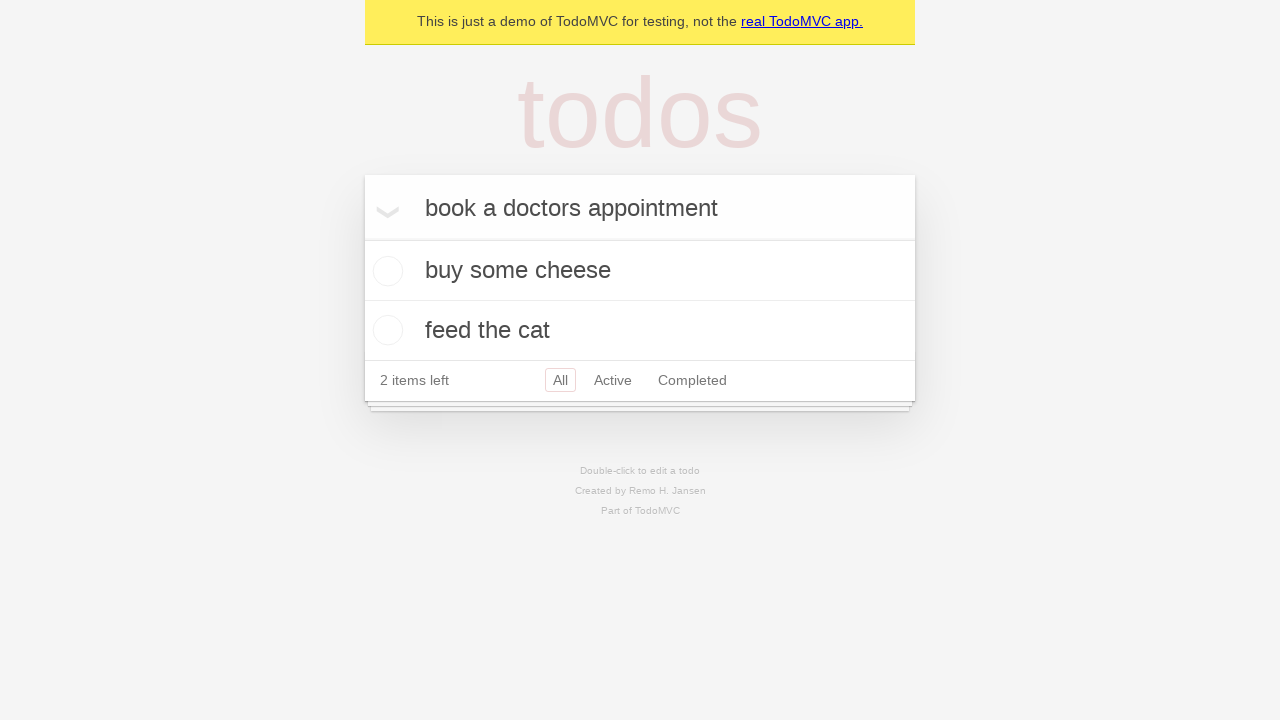

Pressed Enter to create third todo on internal:attr=[placeholder="What needs to be done?"i]
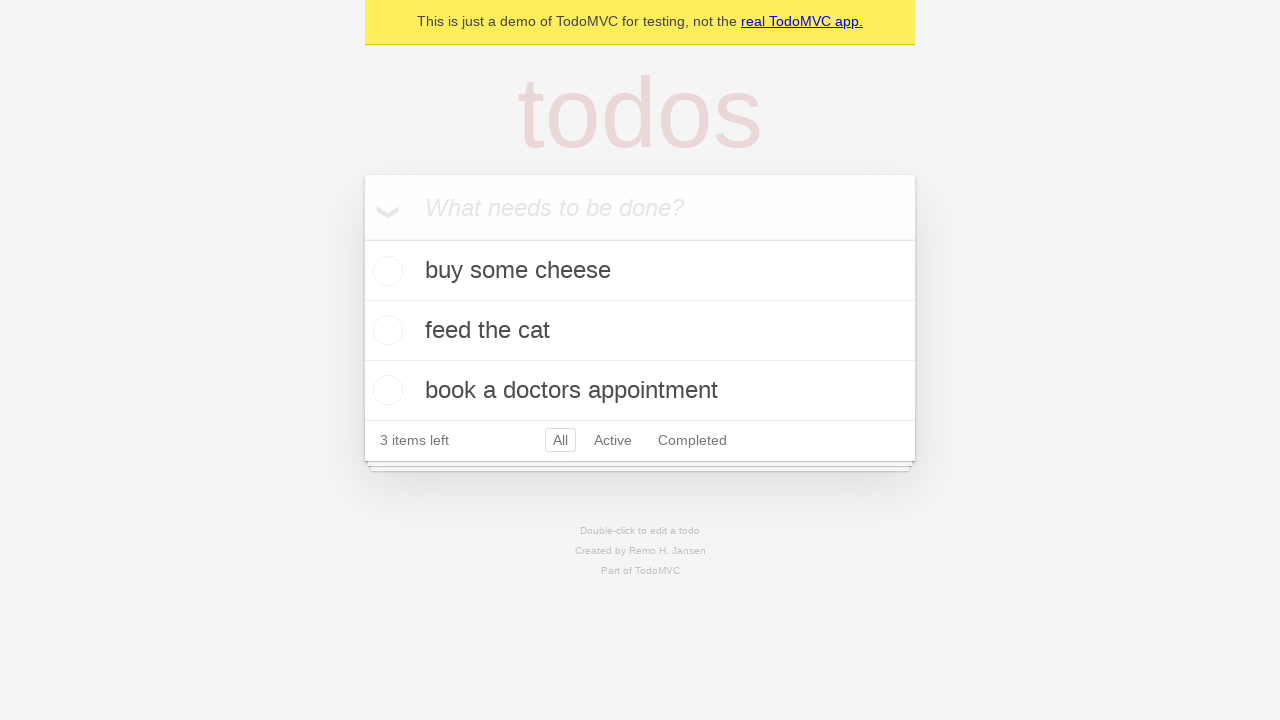

Double-clicked second todo item to enter edit mode at (640, 331) on internal:testid=[data-testid="todo-item"s] >> nth=1
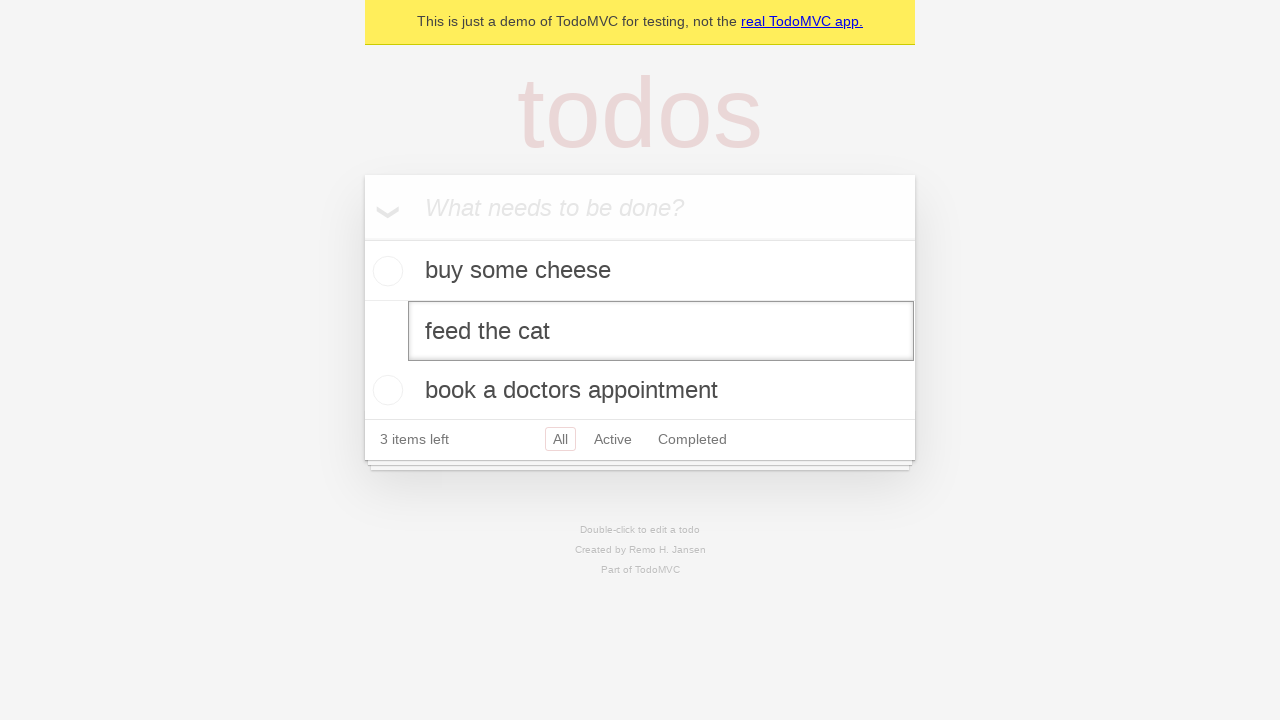

Filled todo edit field with text containing leading and trailing whitespace on internal:testid=[data-testid="todo-item"s] >> nth=1 >> internal:role=textbox[nam
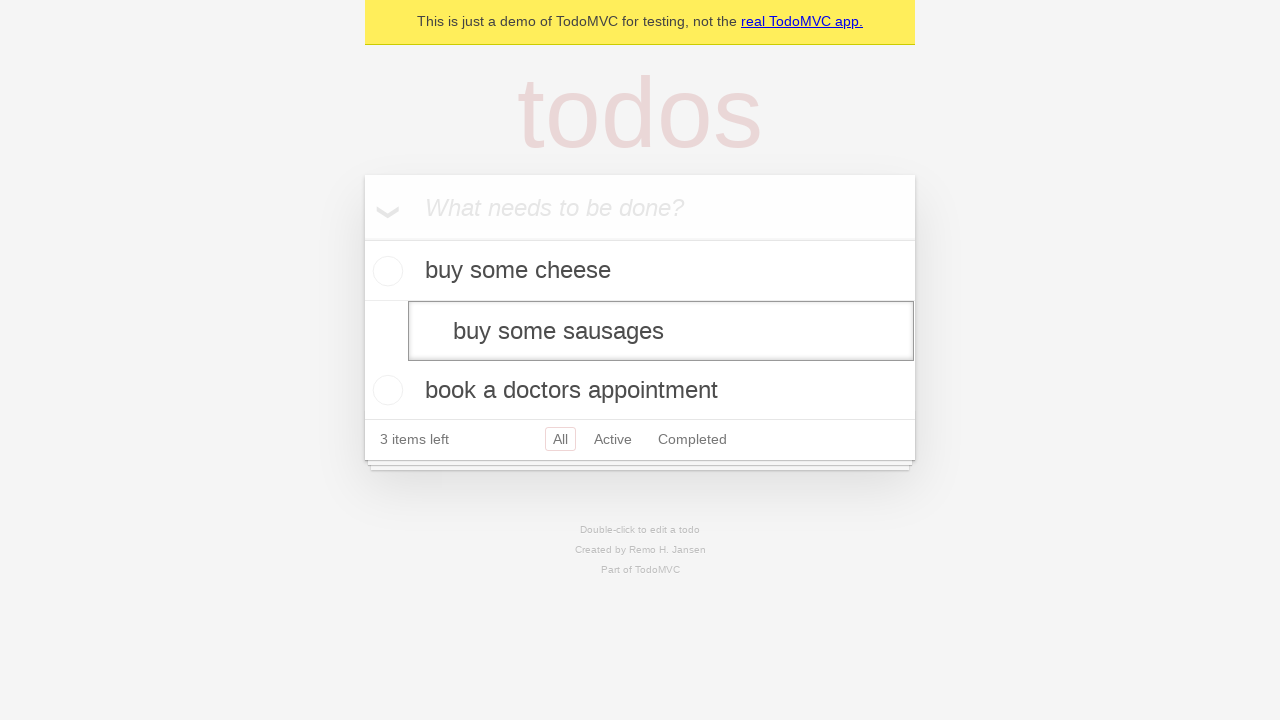

Pressed Enter to save edited todo and verify whitespace is trimmed on internal:testid=[data-testid="todo-item"s] >> nth=1 >> internal:role=textbox[nam
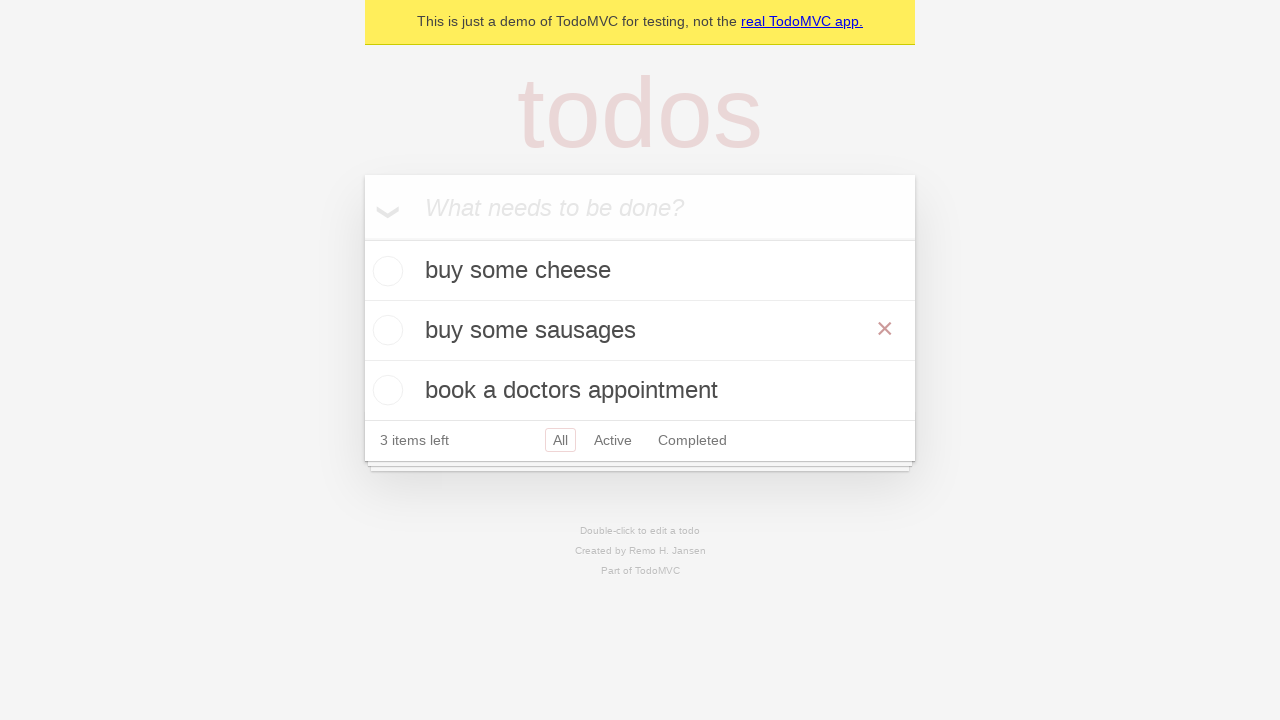

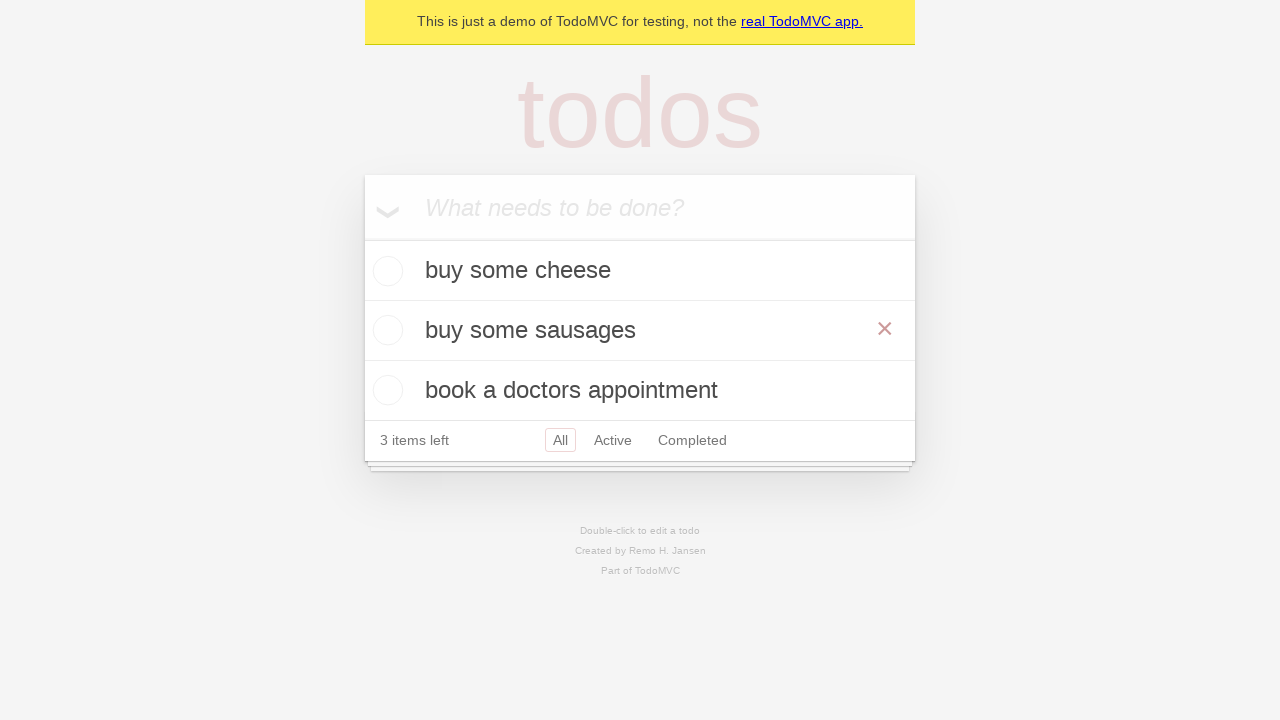